Tests GitHub's advanced search form by filling in search term, repository owner, date filter, and language selection, then submitting the form and waiting for results to load.

Starting URL: https://github.com/search/advanced

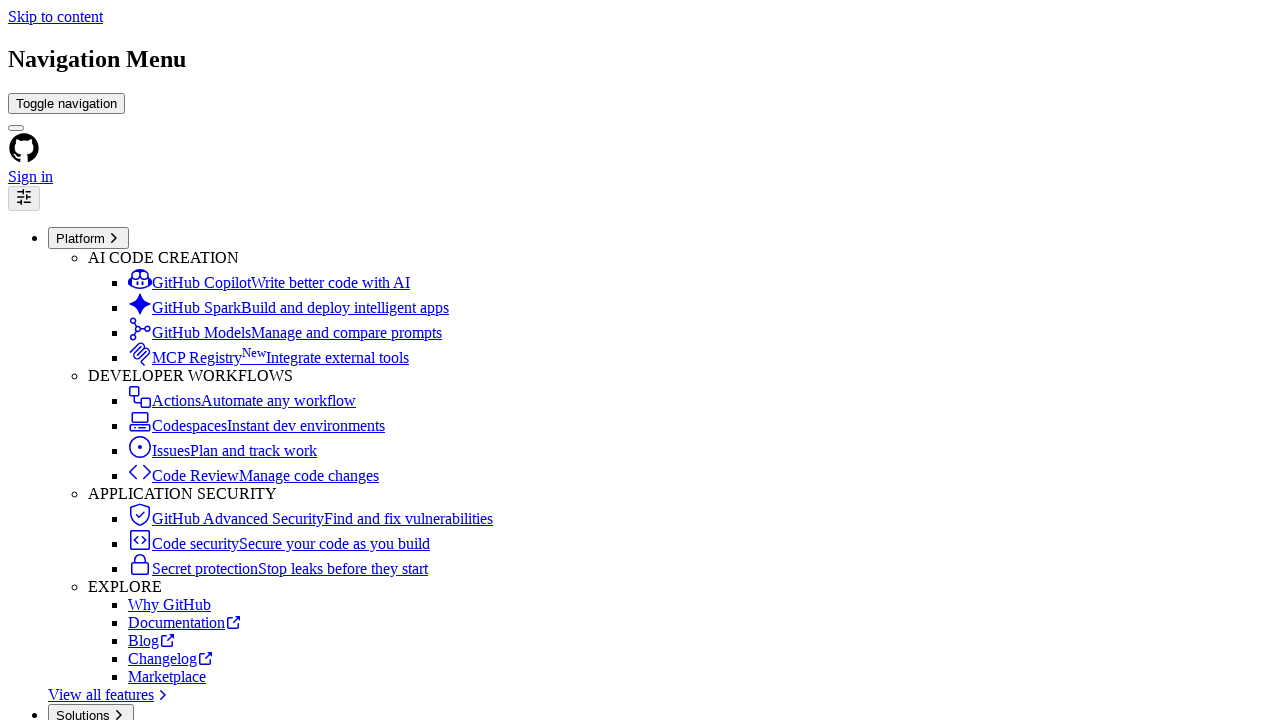

Filled search term field with 'web-scraping' on #adv_code_search input.js-advanced-search-input
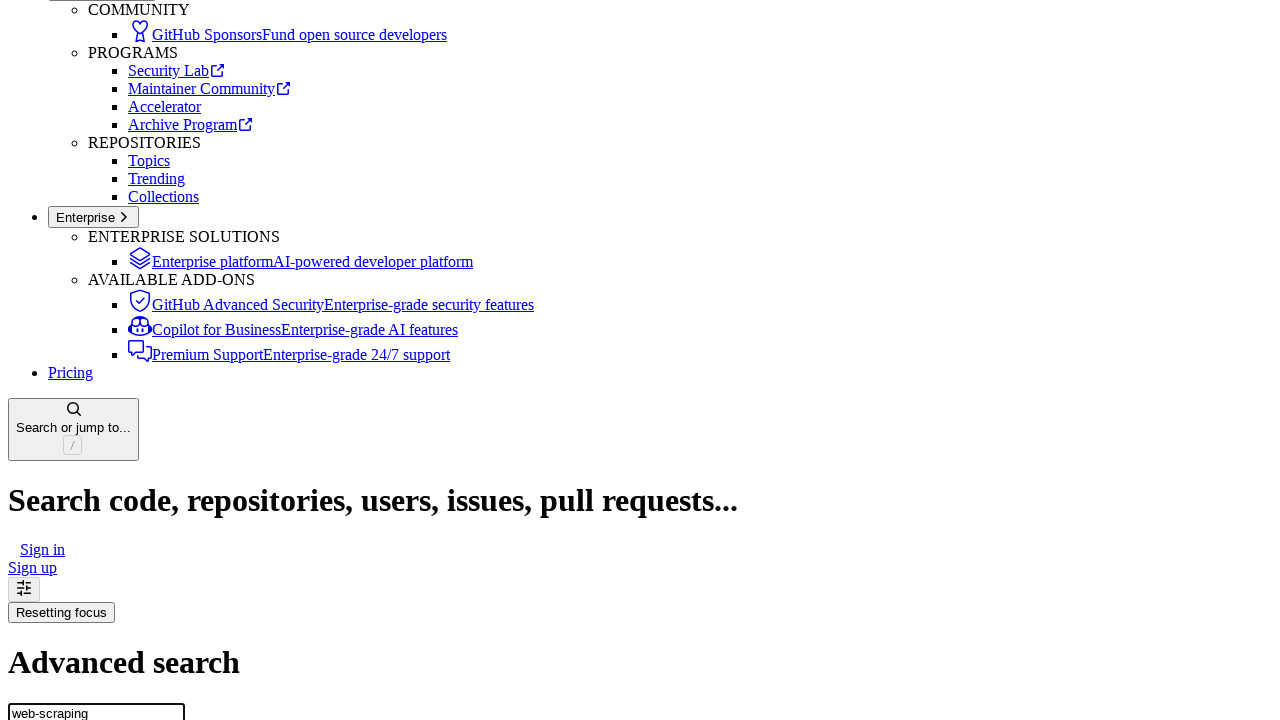

Filled repository owner field with 'microsoft' on #search_from
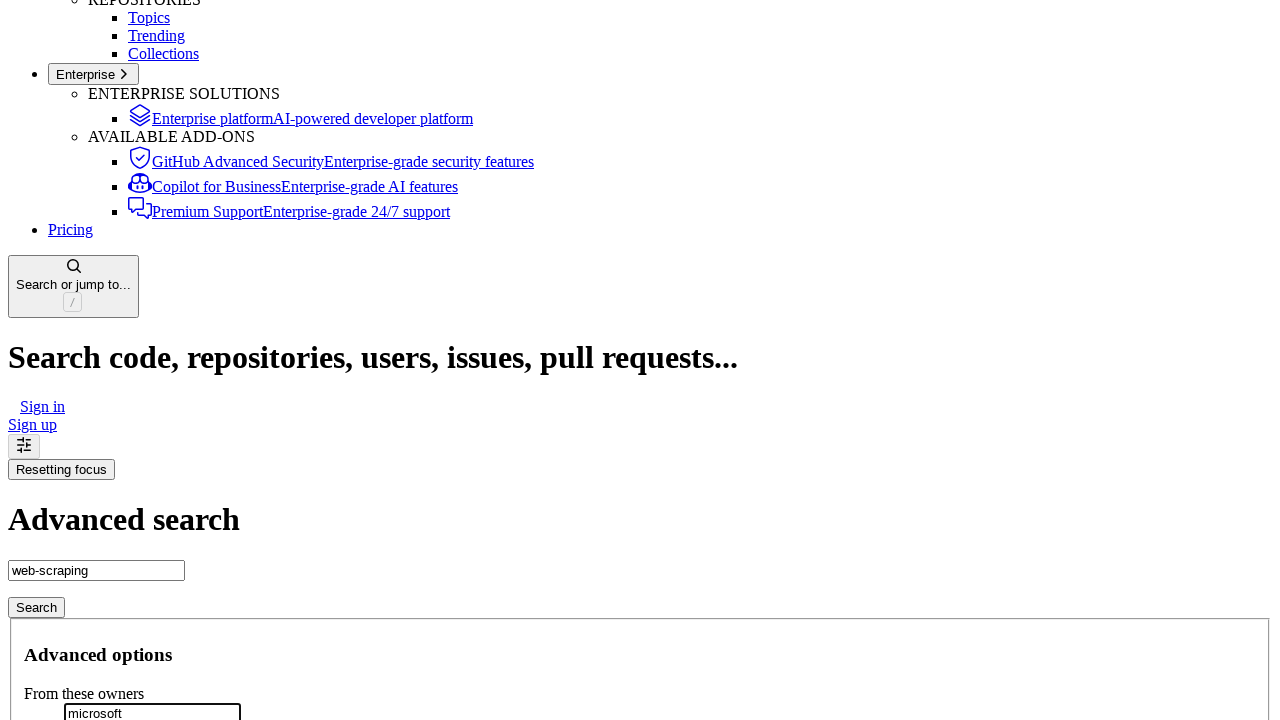

Filled date filter field with '>2020' on #search_date
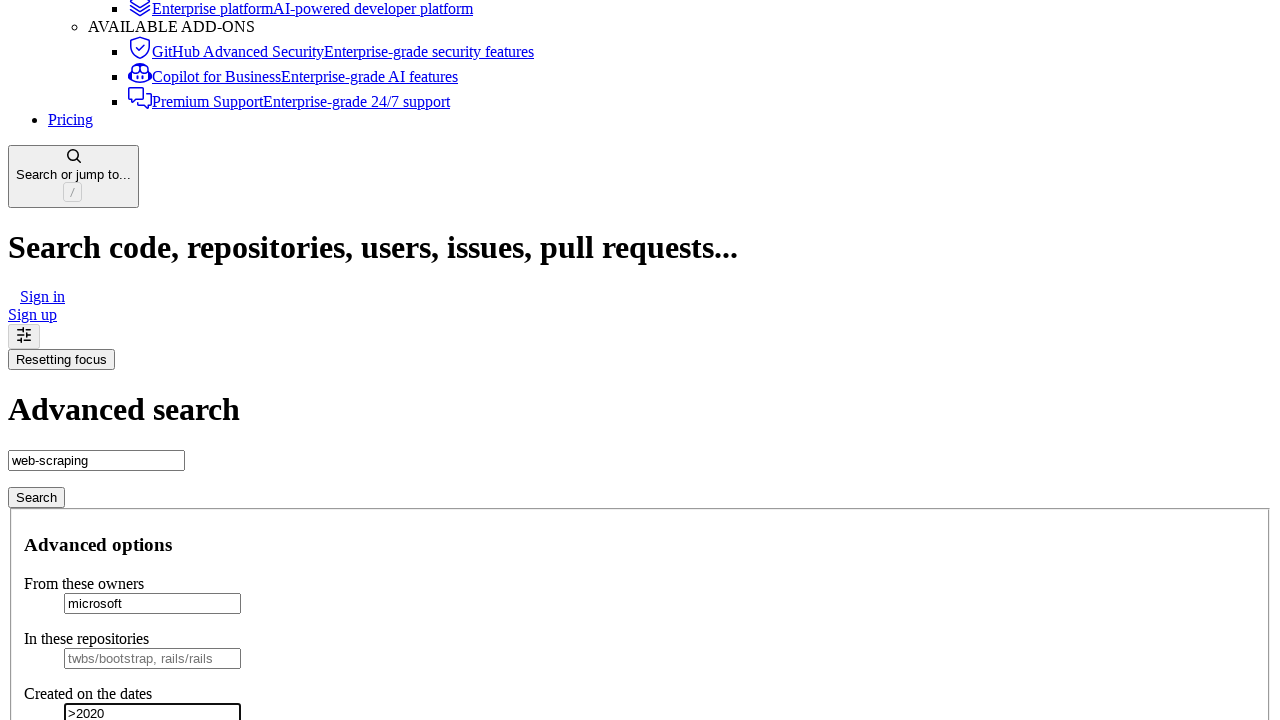

Selected 'JavaScript' from language dropdown on select#search_language
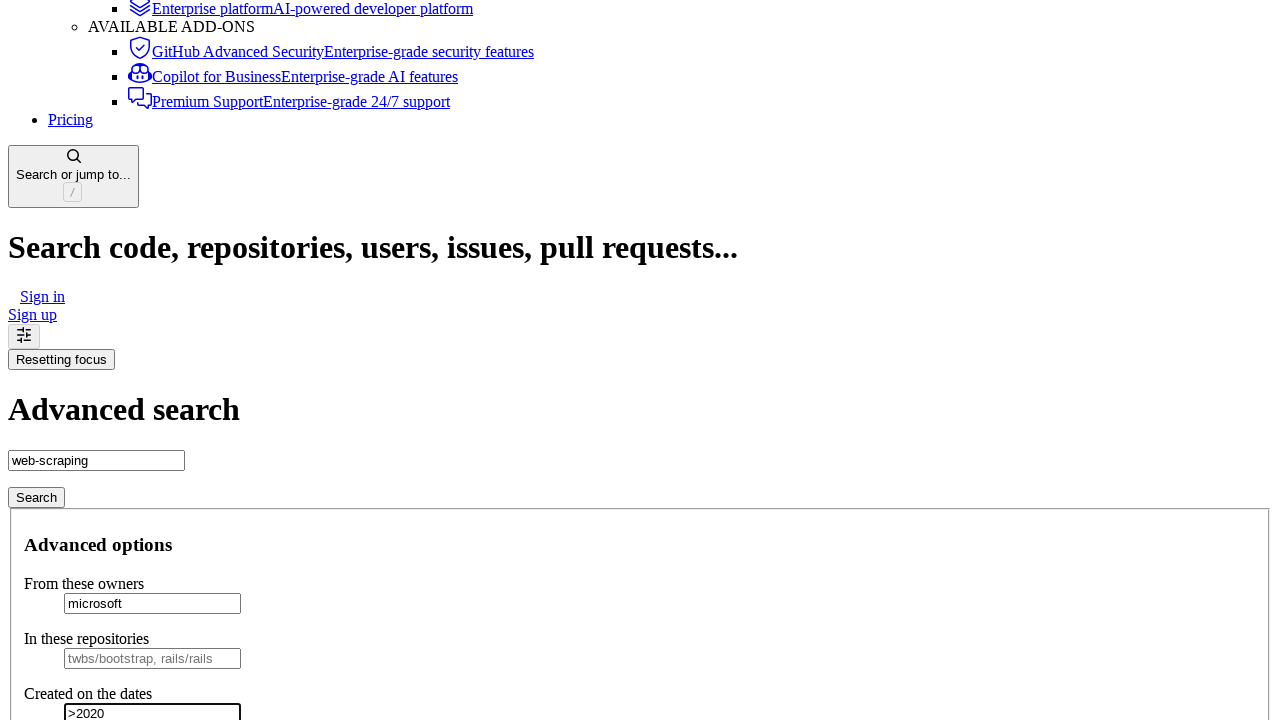

Clicked submit button to execute search at (36, 497) on #adv_code_search button[type="submit"]
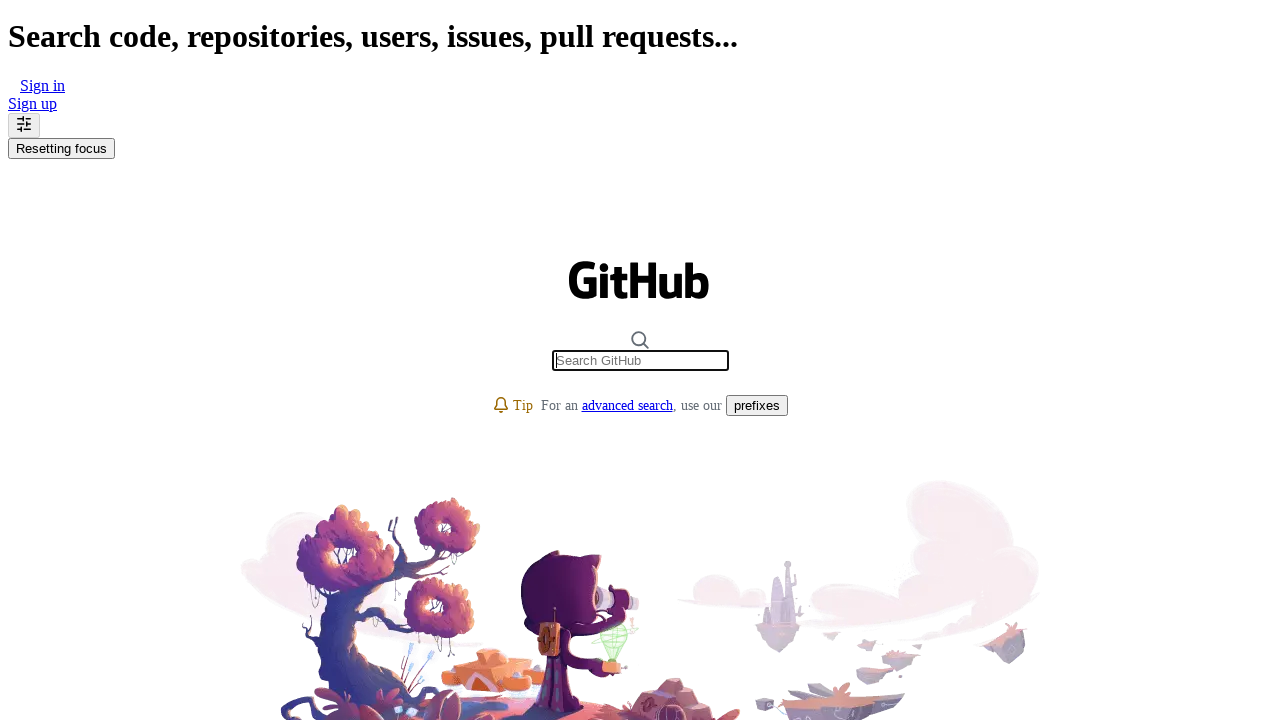

Search results page loaded and network idle
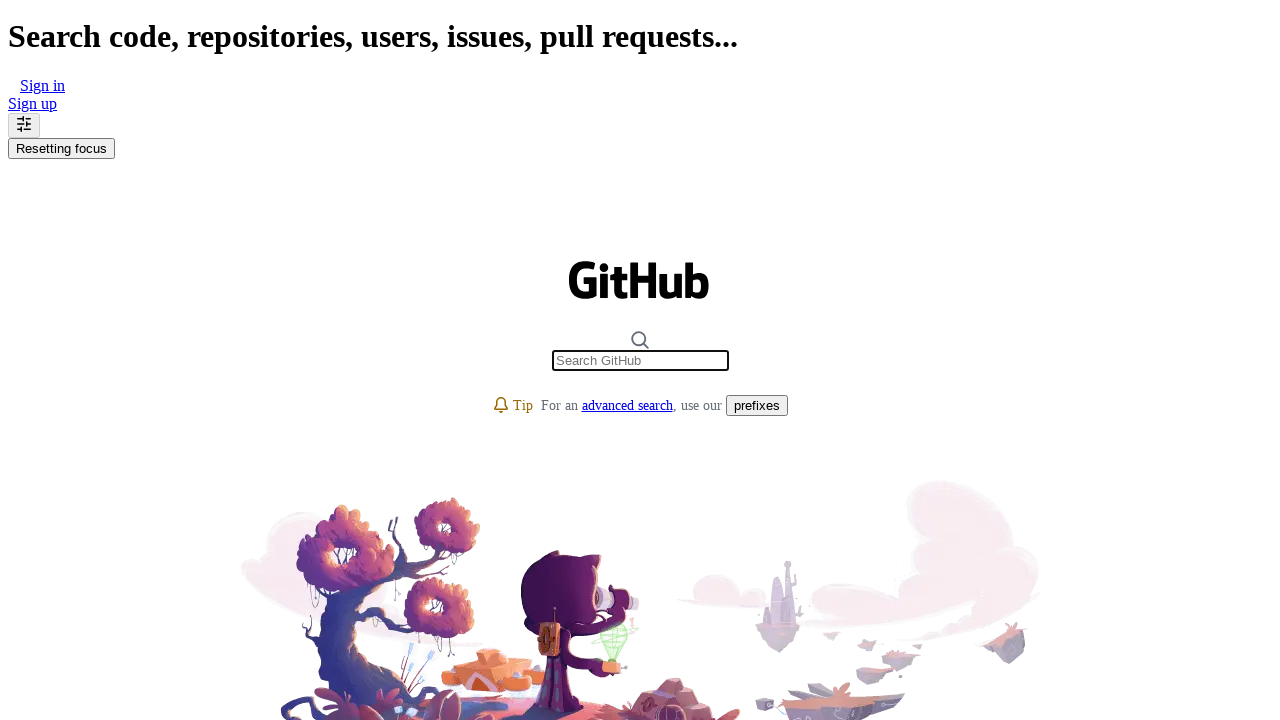

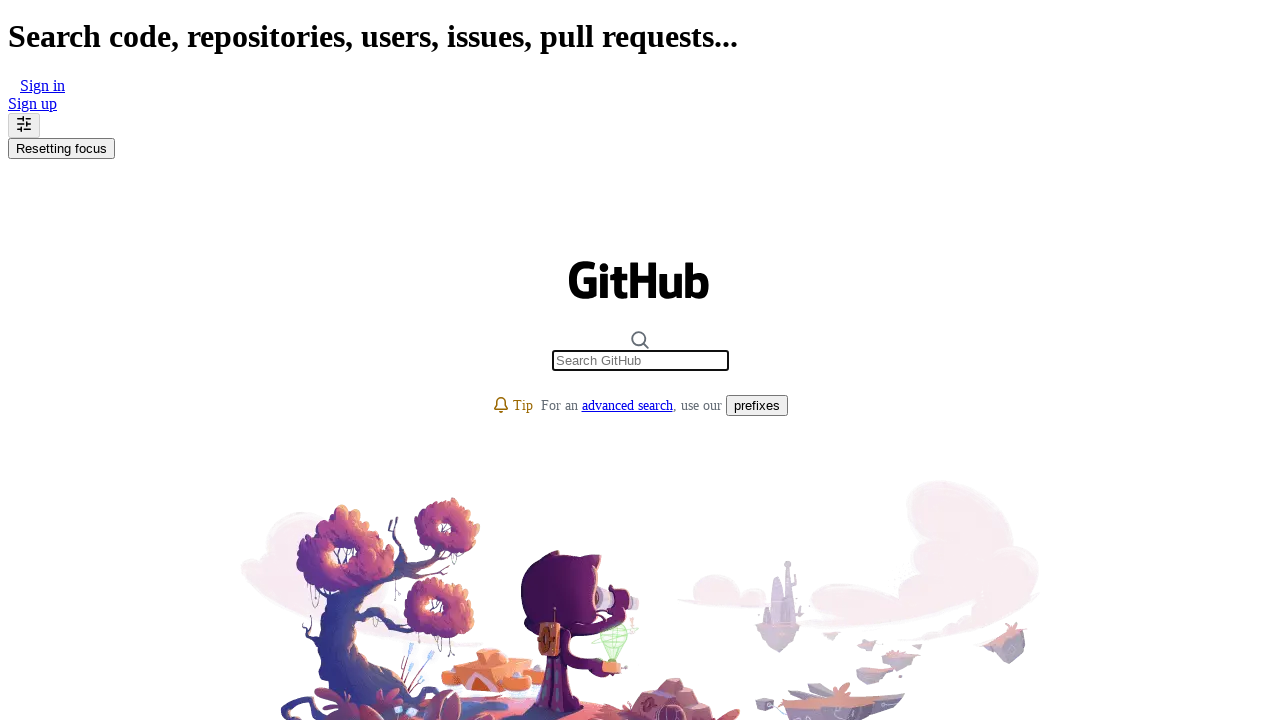